Navigates to a practice page and interacts with a table element to verify its structure and content

Starting URL: https://rahulshettyacademy.com/AutomationPractice/

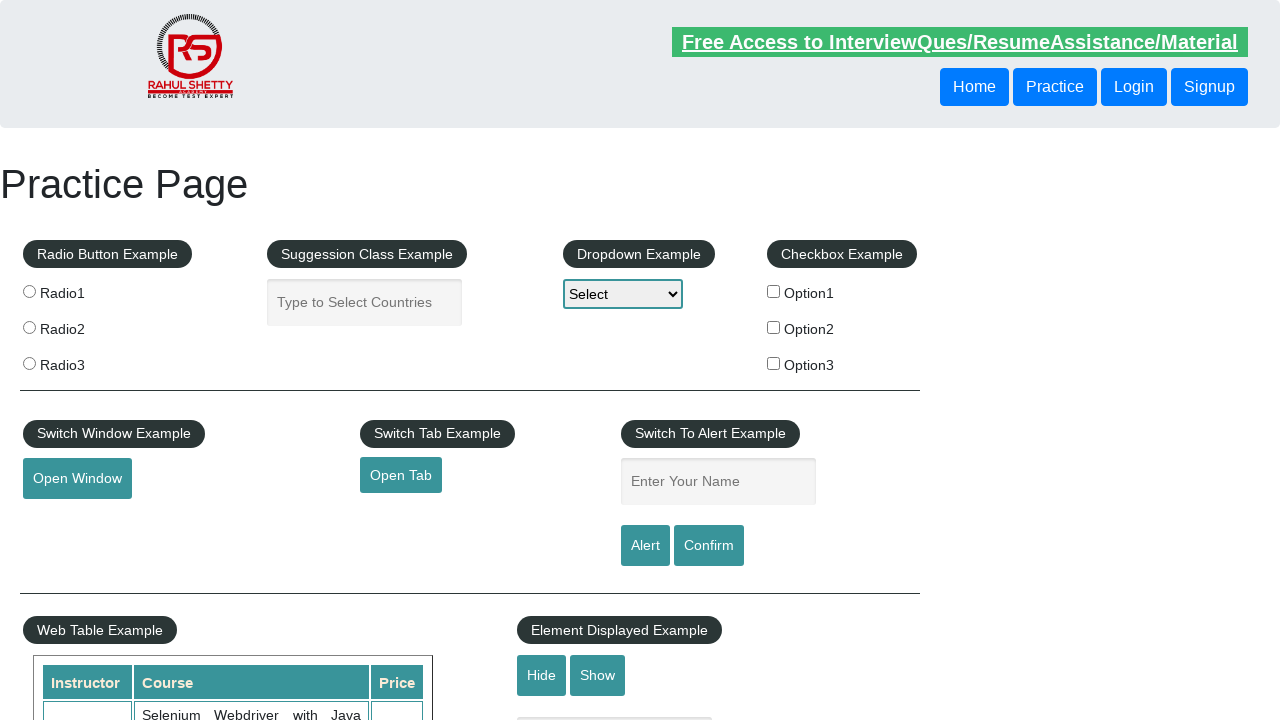

Waited for table element with selector '.left-align #product' to be present
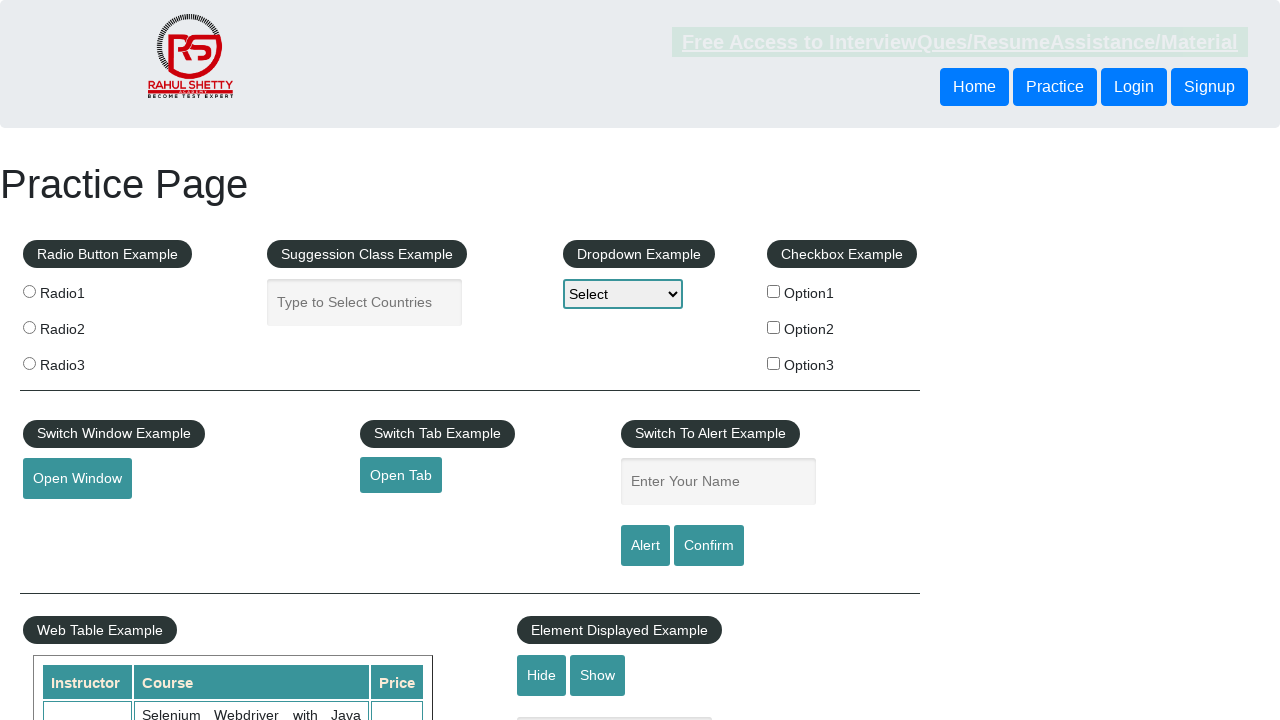

Retrieved all table rows - found 11 rows
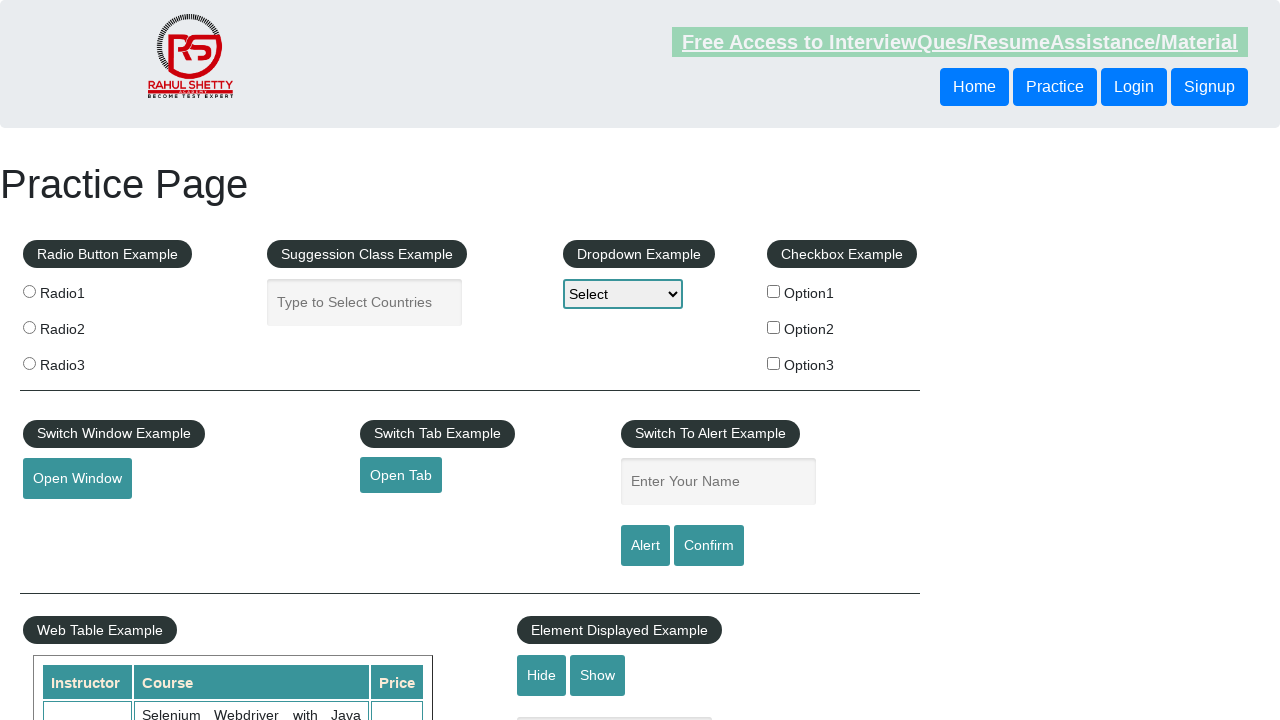

Retrieved table header columns - found 3 columns
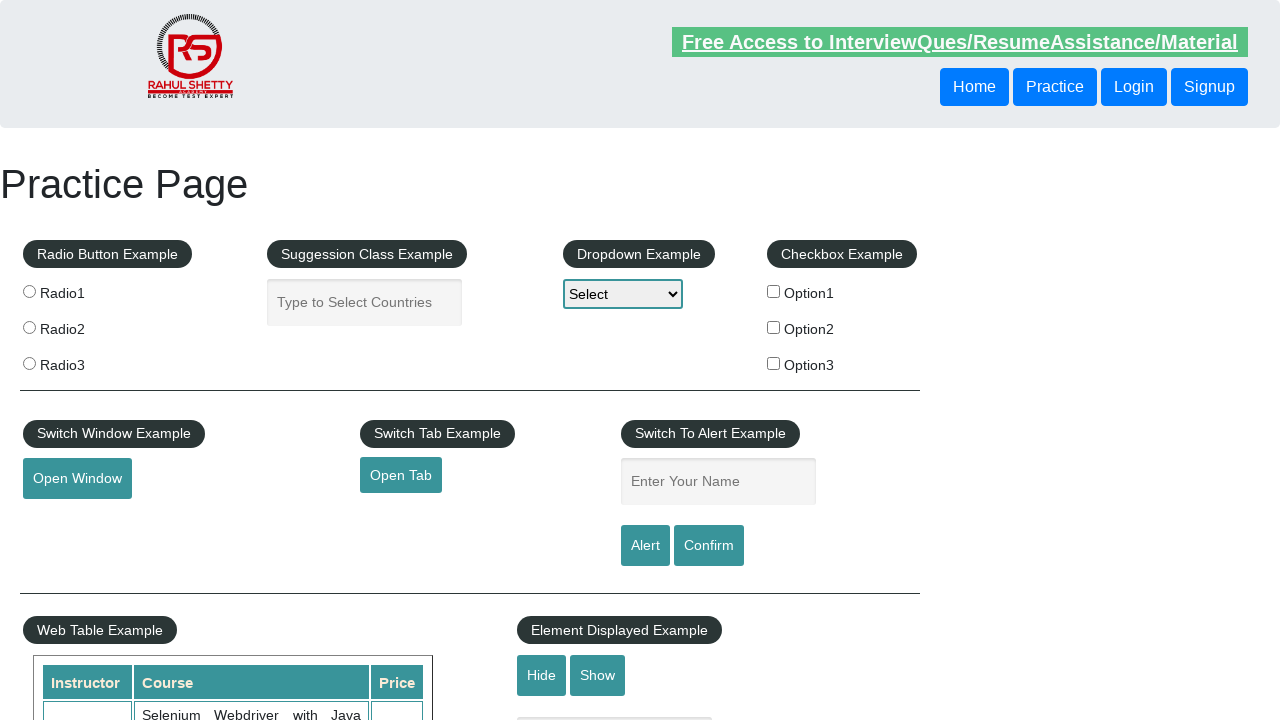

Verified table has at least one row
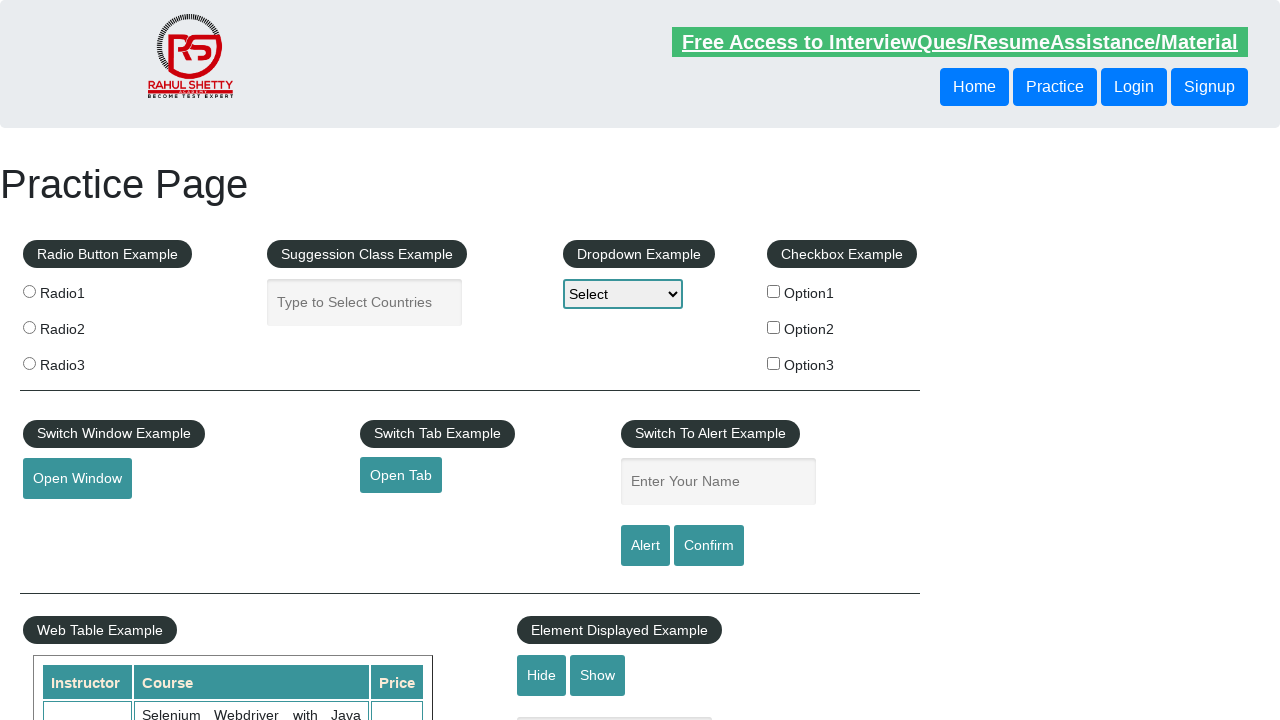

Verified table has at least one column
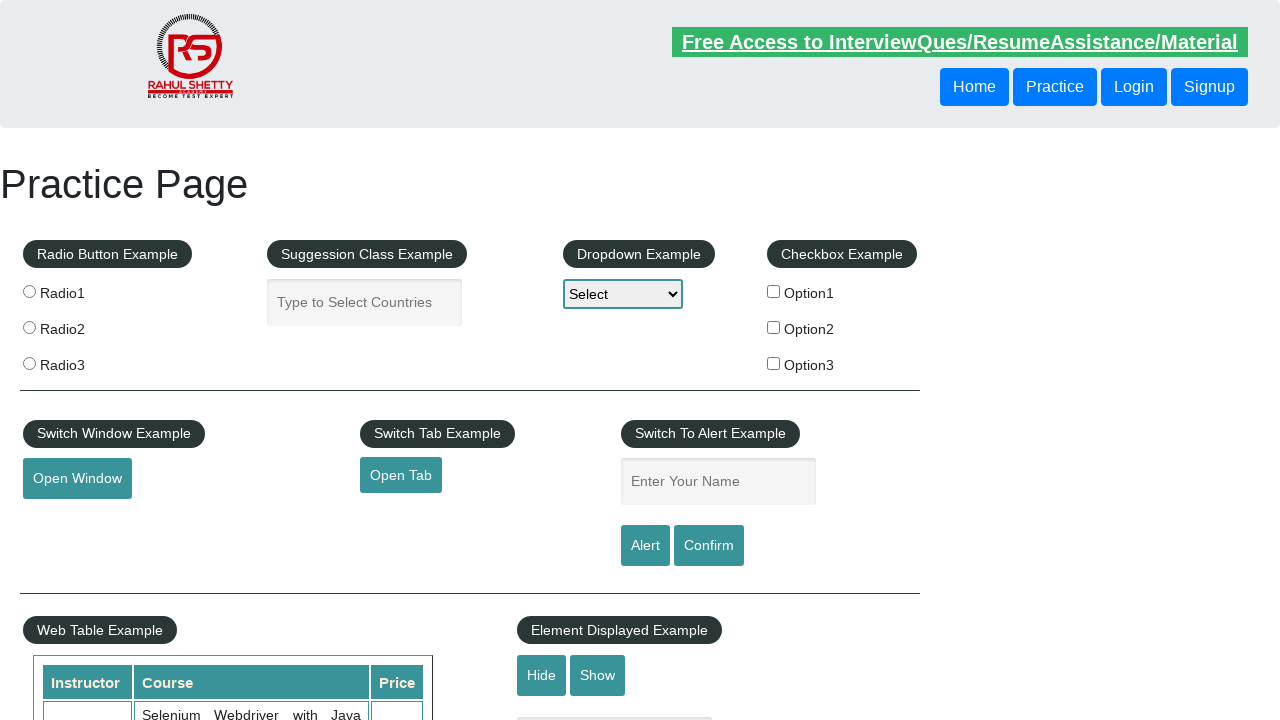

Retrieved text content from the third table row
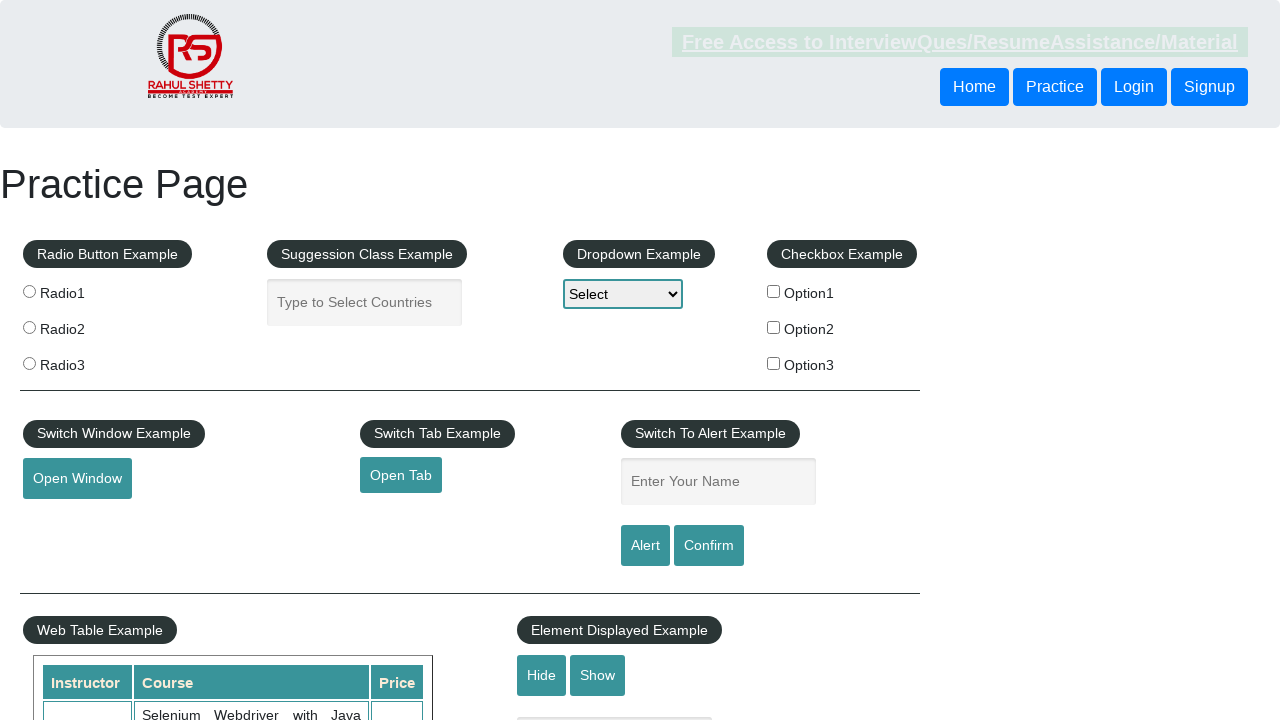

Verified third row contains non-empty content
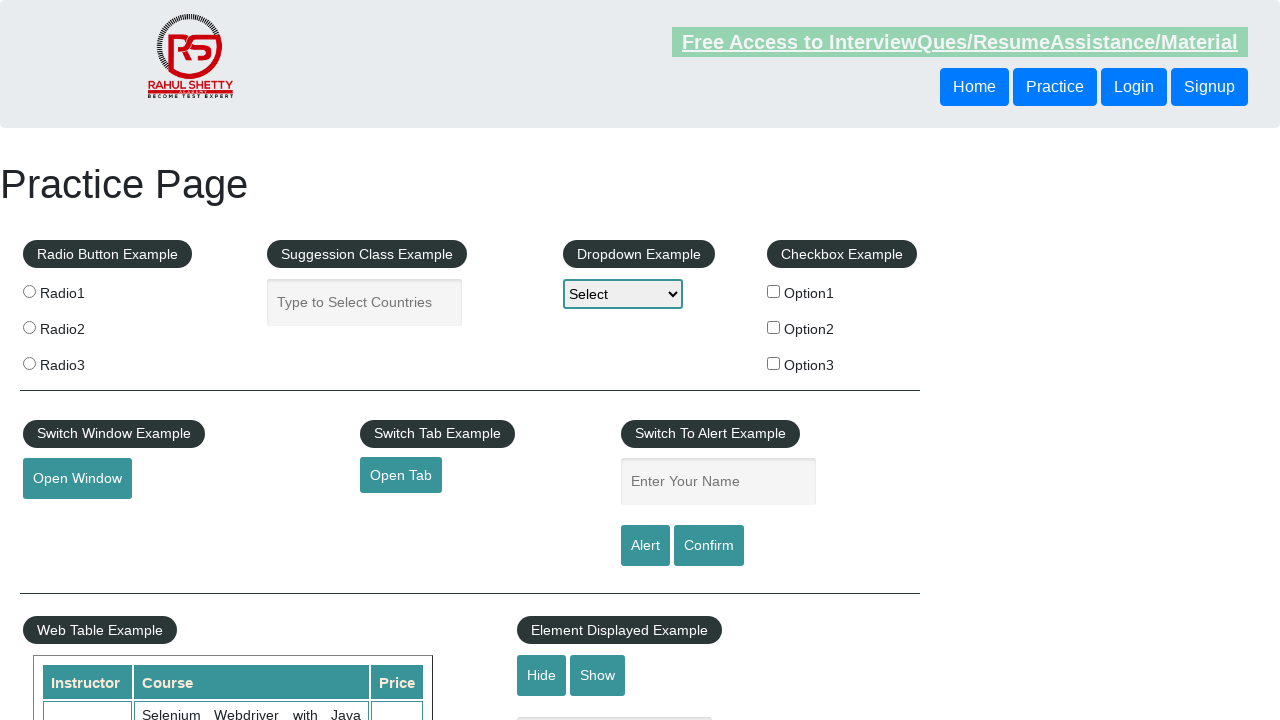

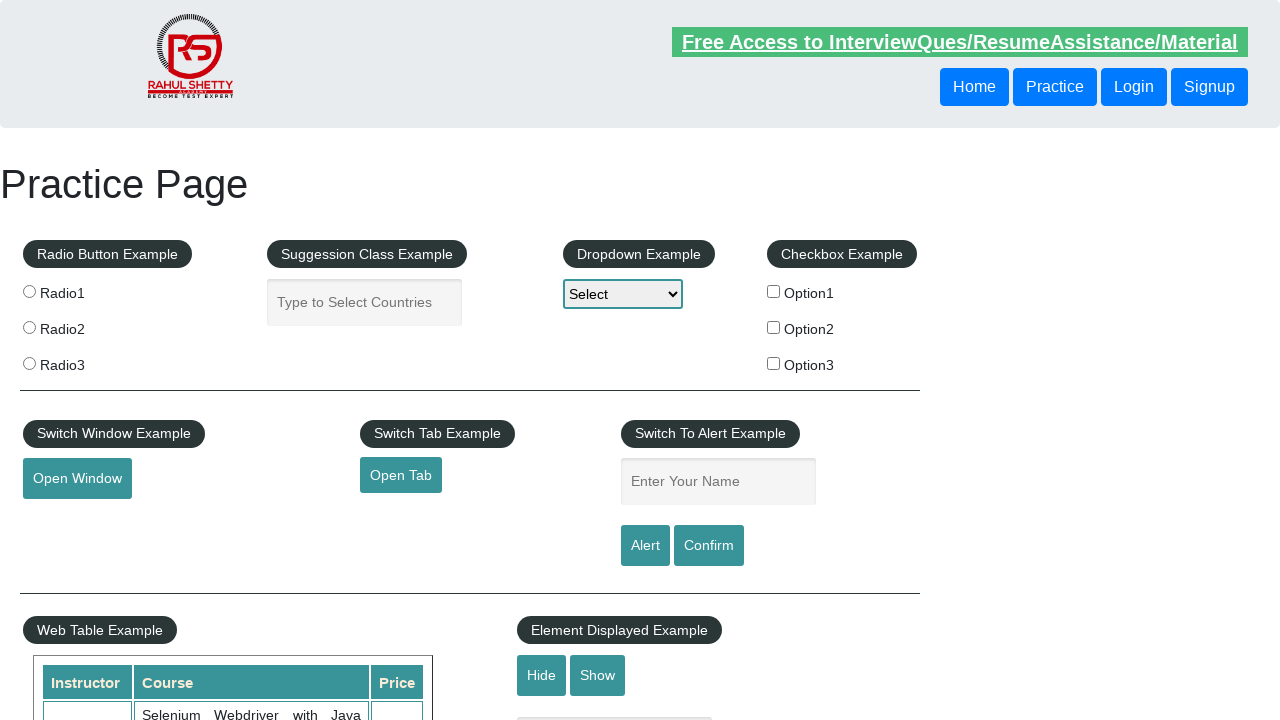